Tests a simple form submission by filling in personal information fields and verifying the submission

Starting URL: https://v1.training-support.net/selenium/simple-form

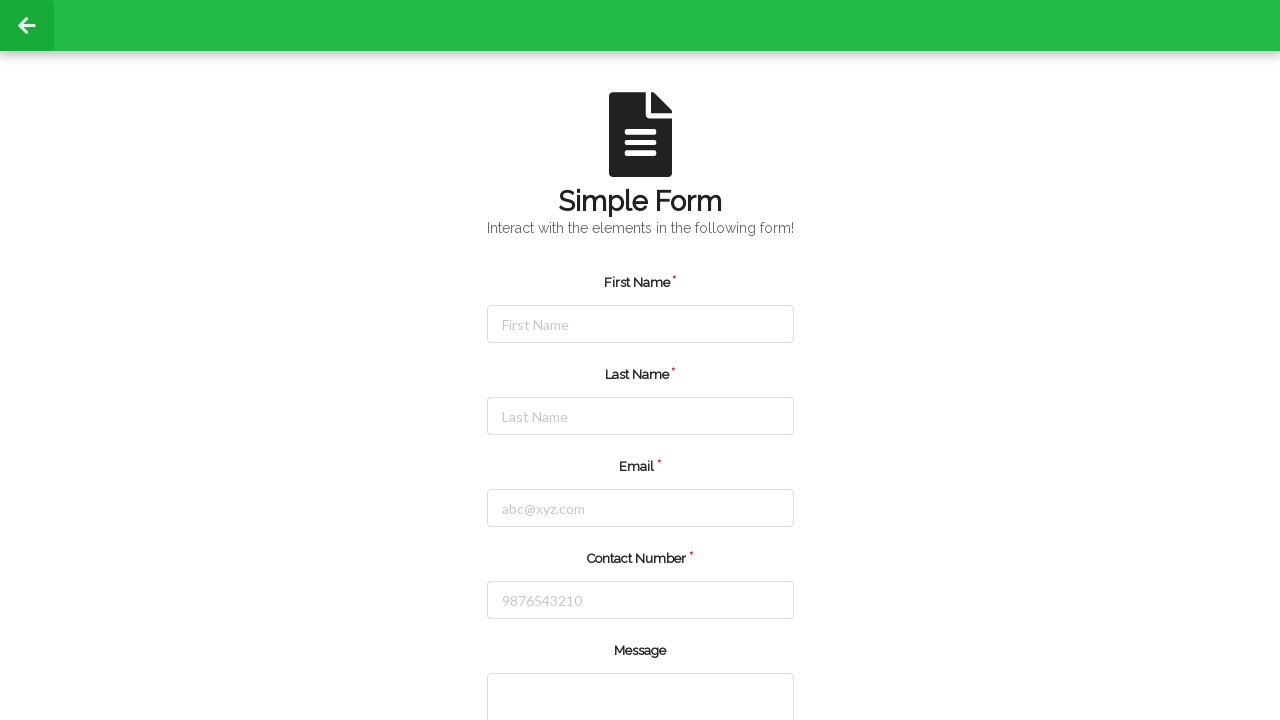

Filled first name field with 'Shubham' on #firstName
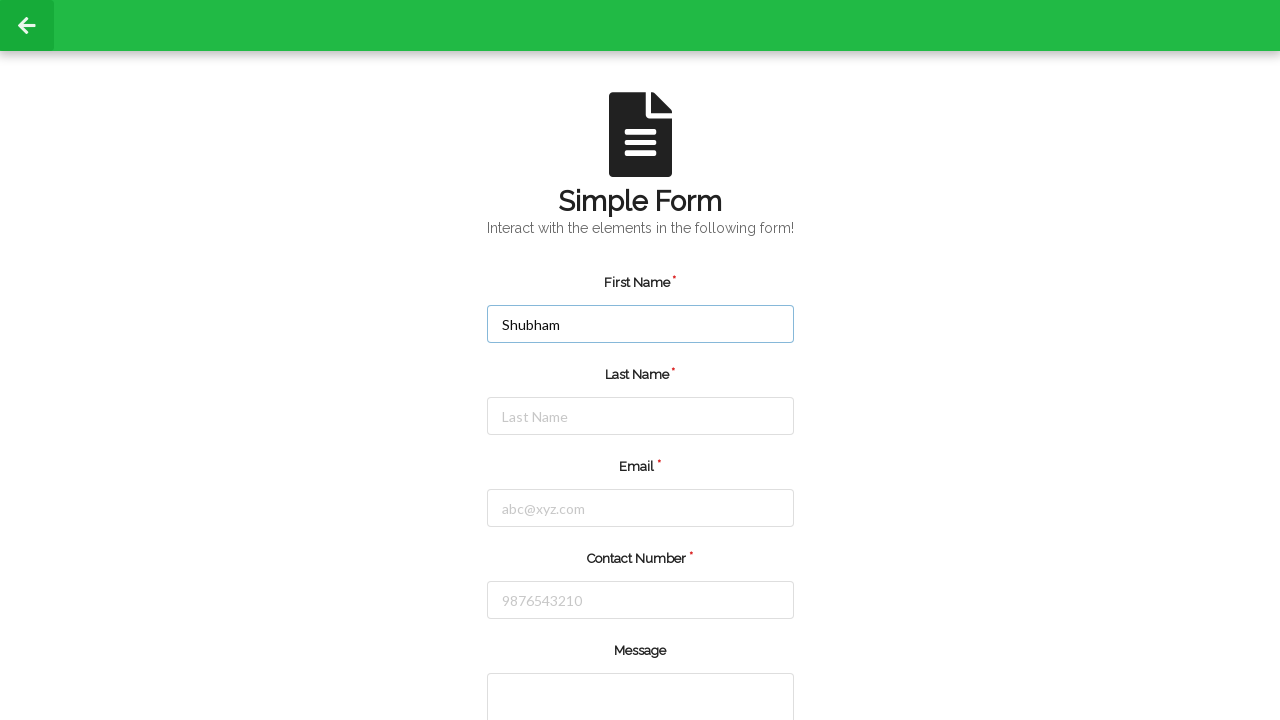

Filled last name field with 'Shrivastava' on #lastName
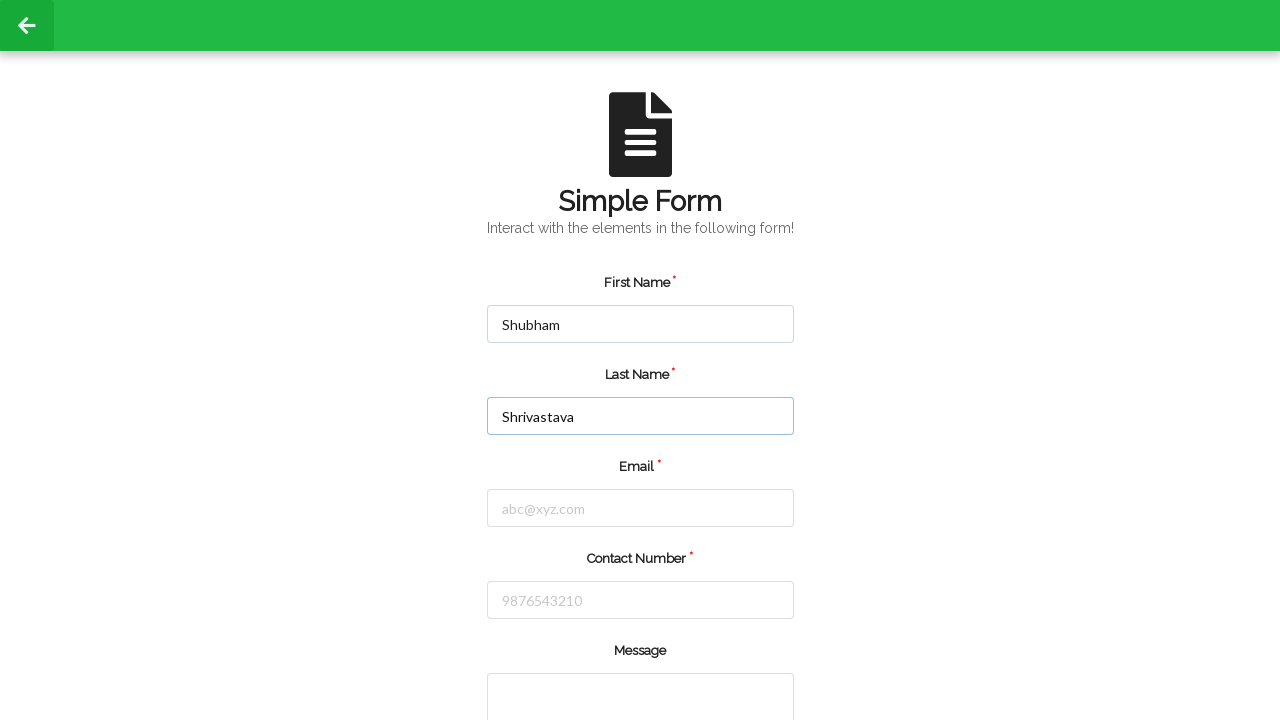

Filled email field with 'shubham.sds@gmail.com' on #email
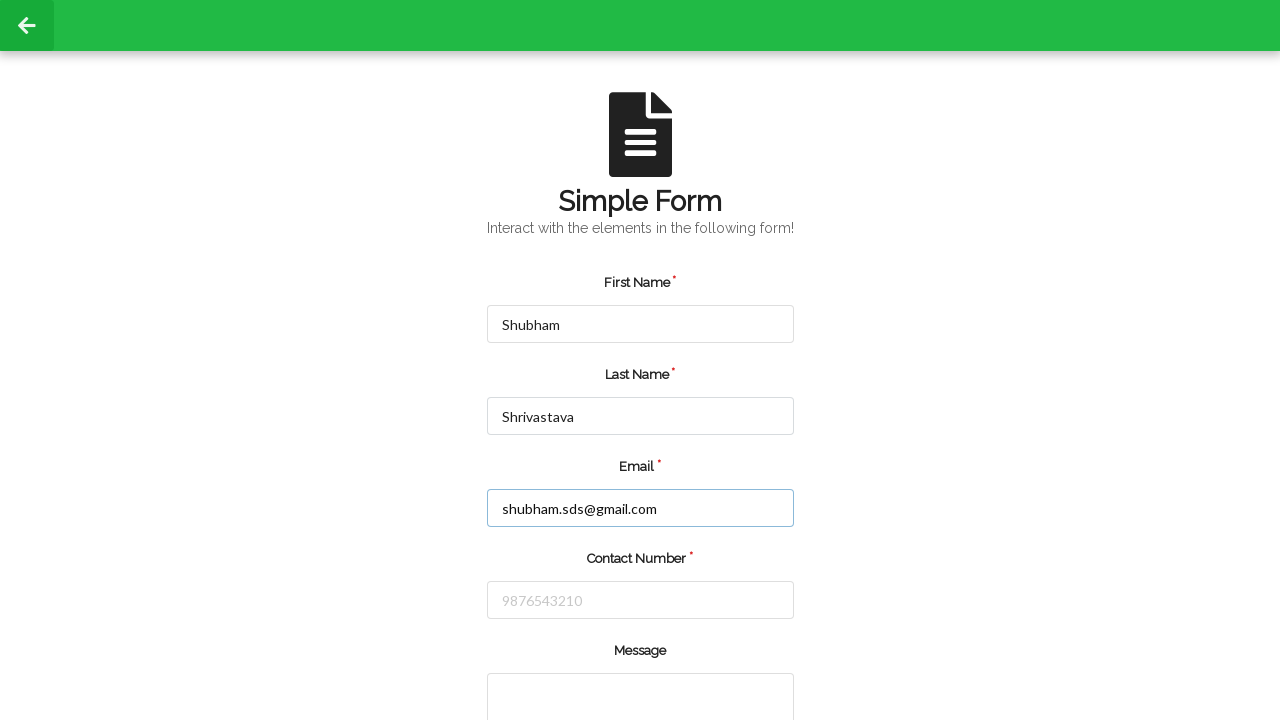

Filled phone number field with '9450067694' on #number
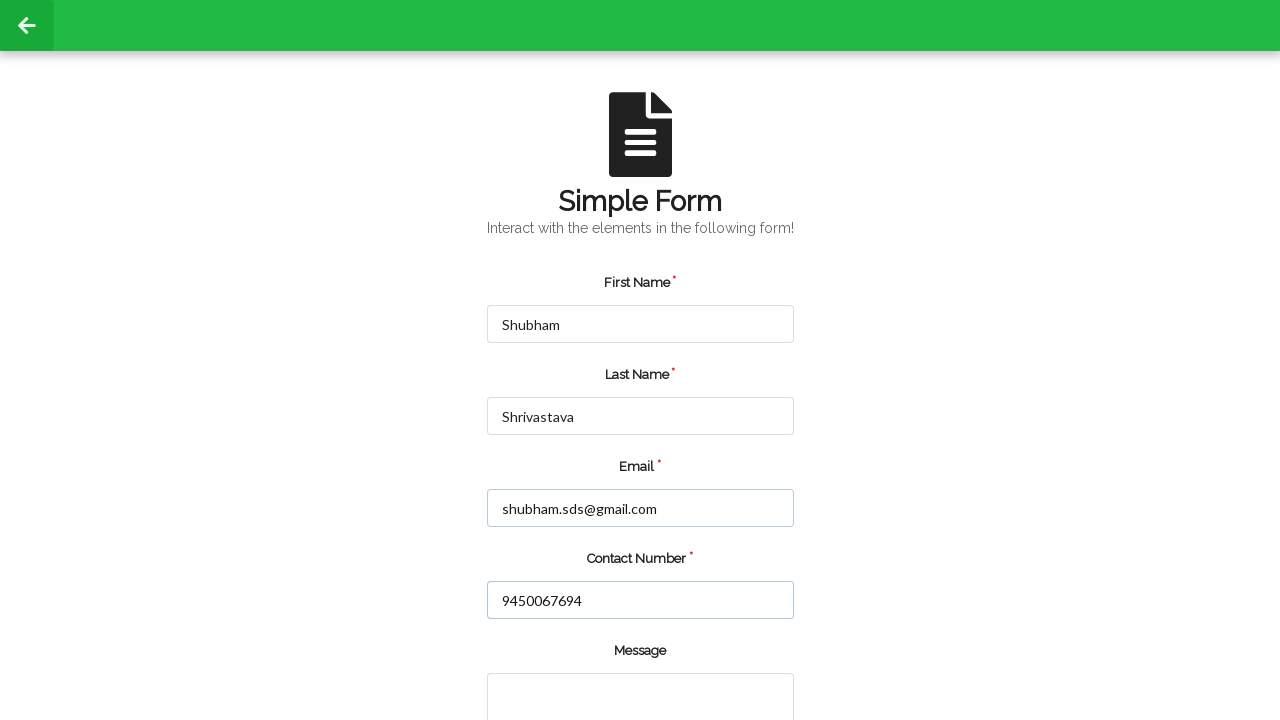

Filled message field with 'hi' on textarea
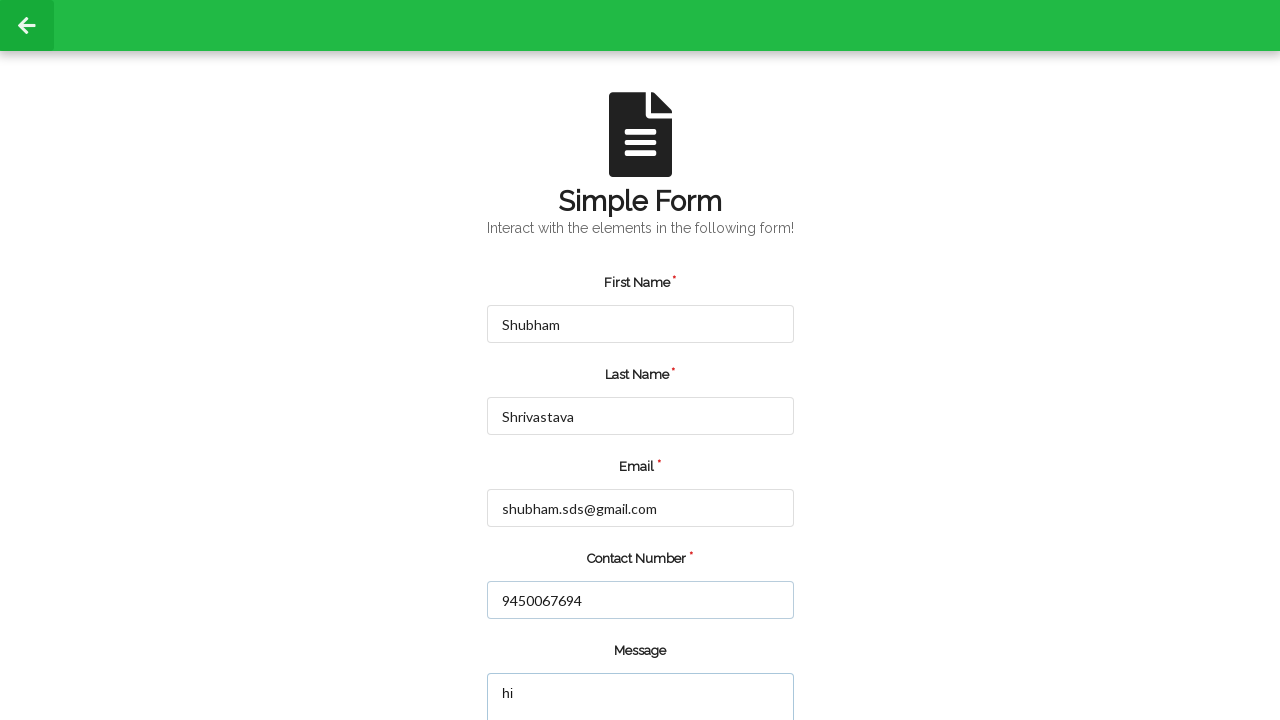

Clicked submit button at (558, 660) on input[value="submit"]
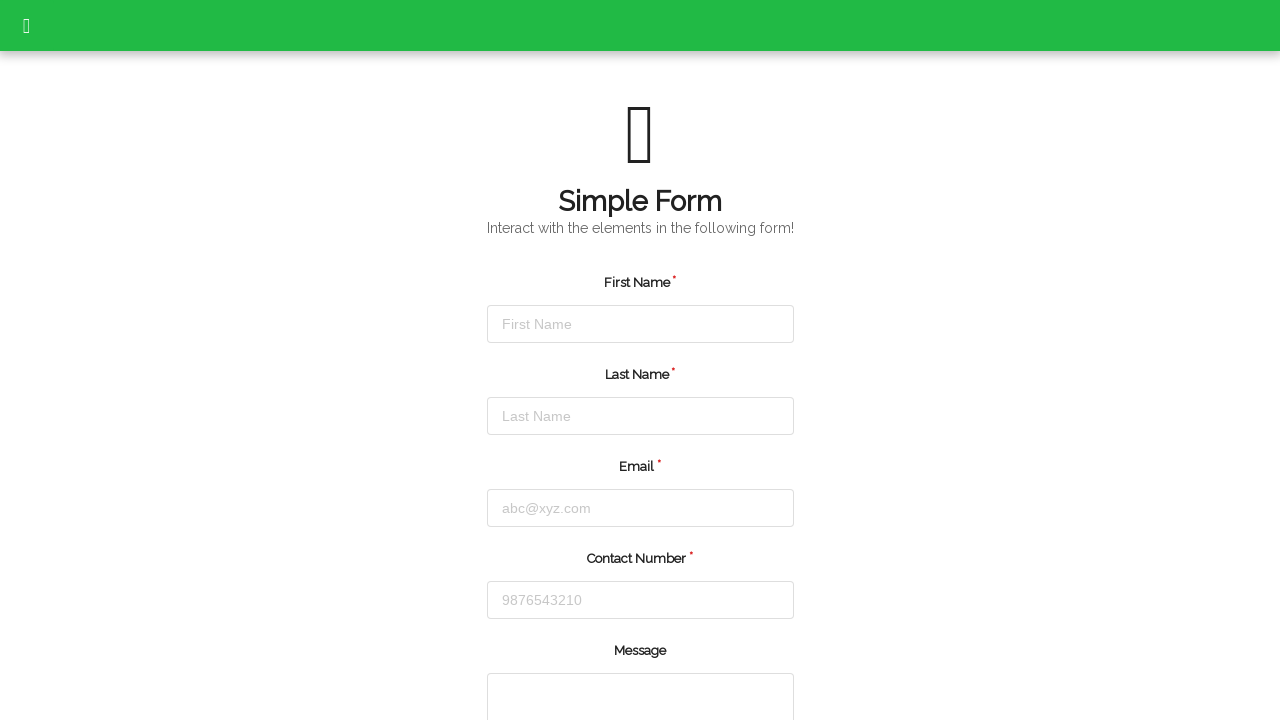

Set up dialog handler to accept confirmation
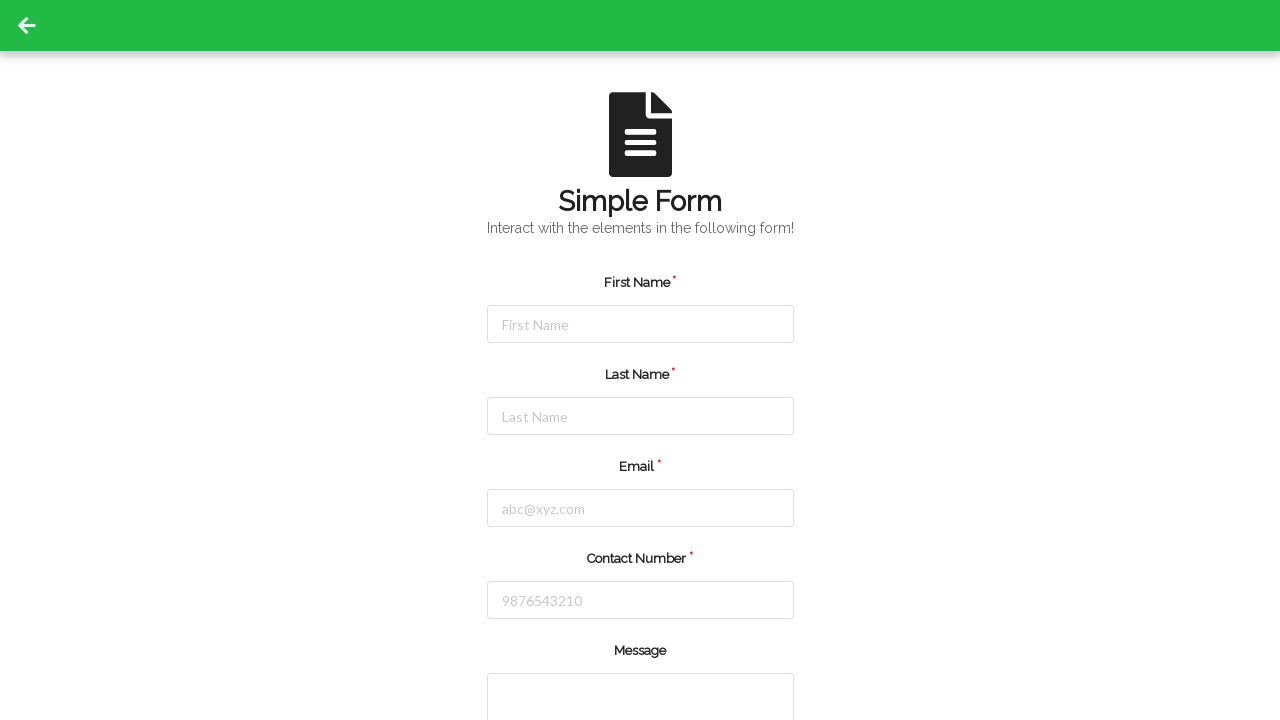

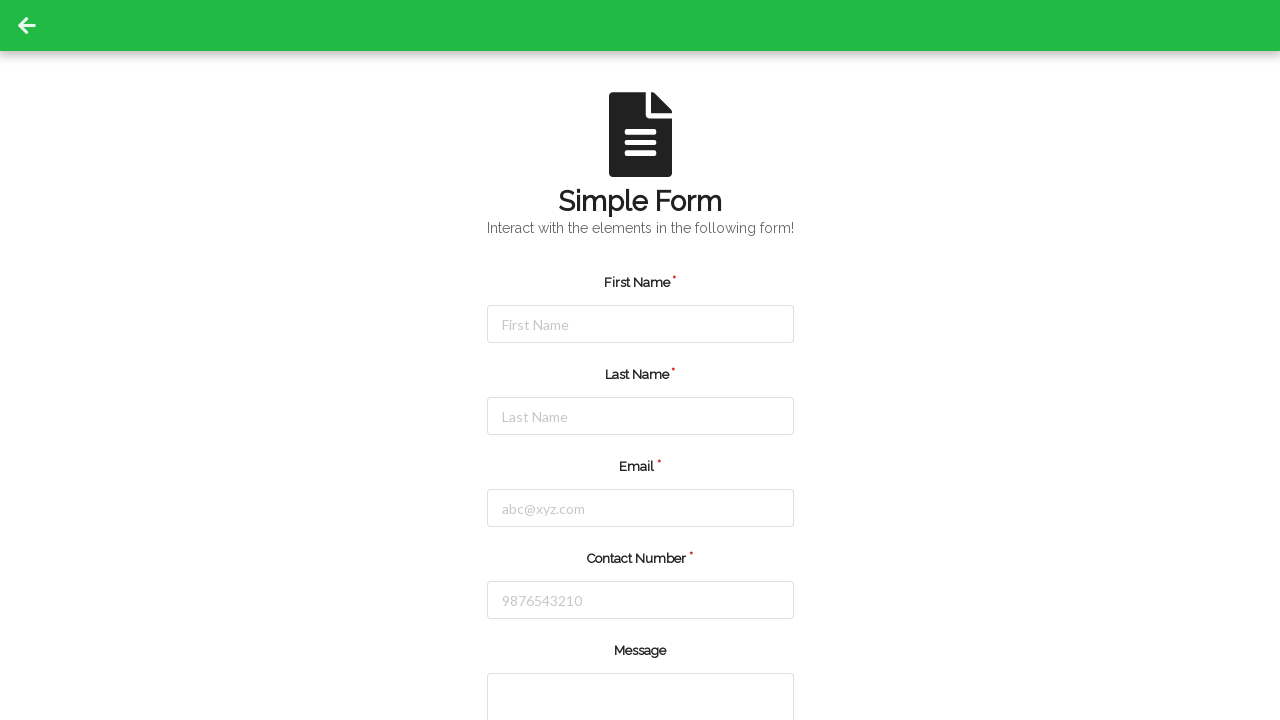